Tests dropdown functionality by clicking on the Dropdown link and verifying the default selected option is "Select a State"

Starting URL: https://practice.cydeo.com

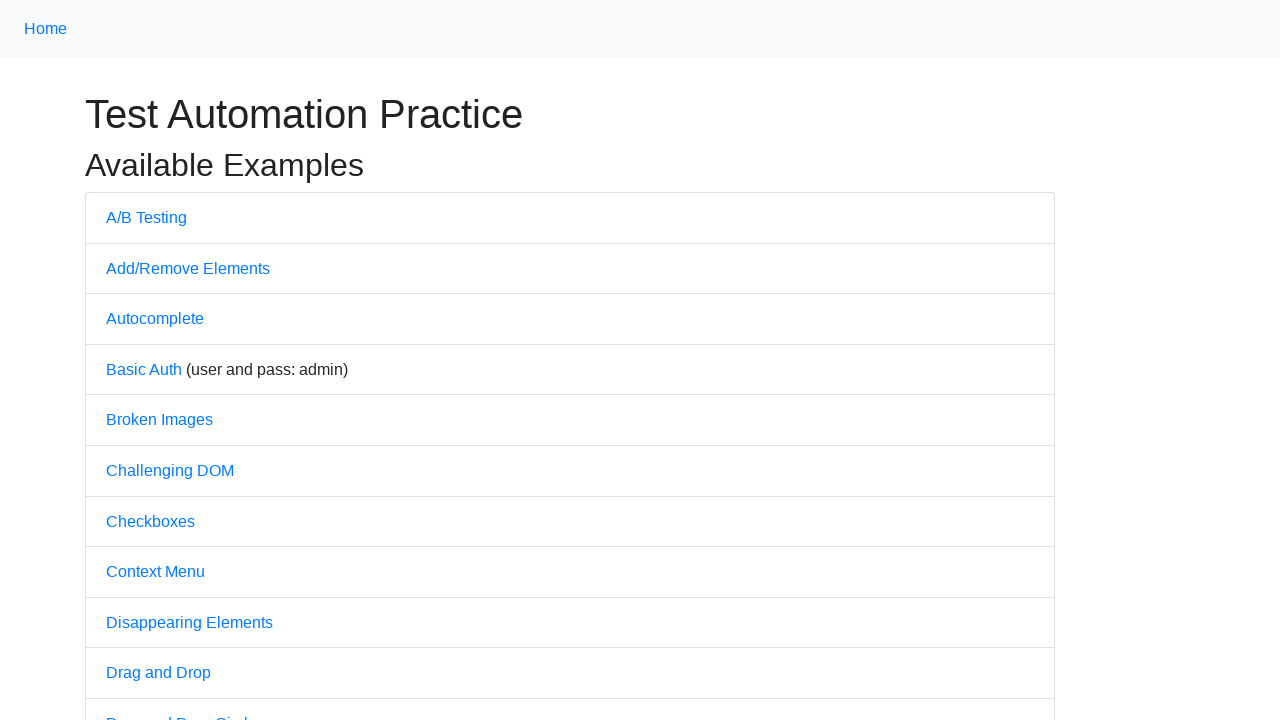

Clicked on Dropdown link at (143, 360) on text=Dropdown
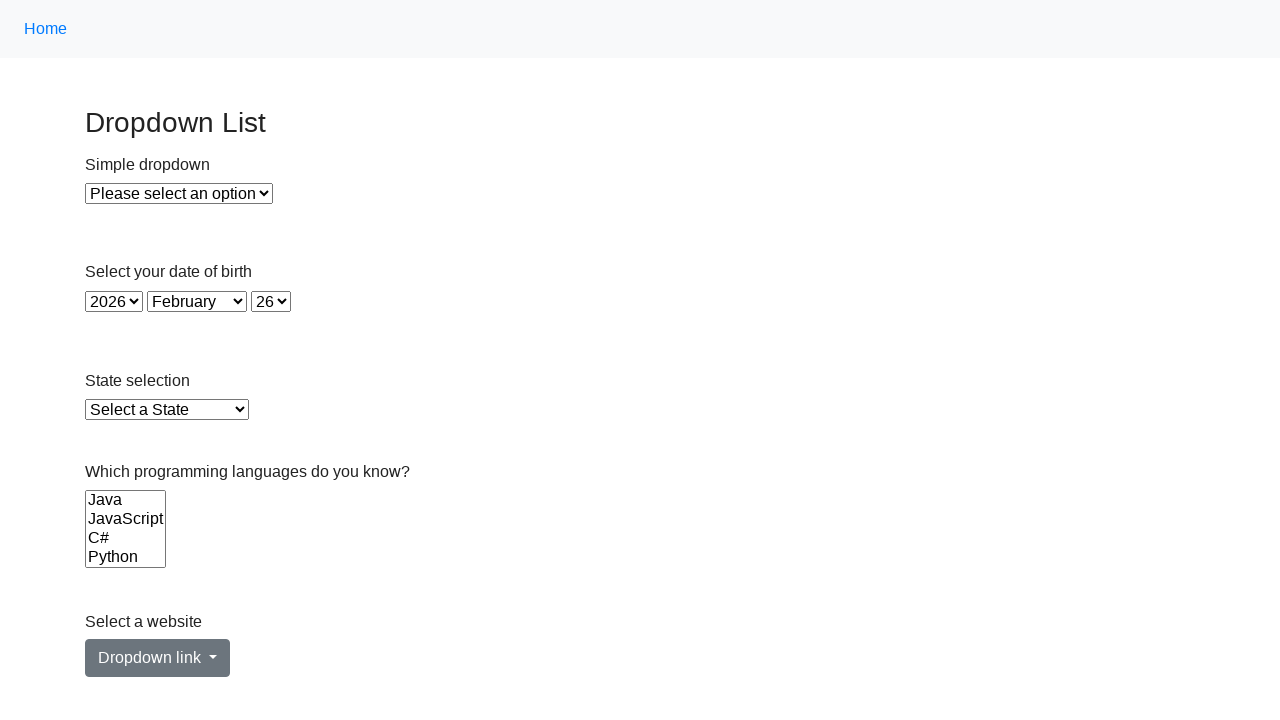

Dropdown element #state is now visible
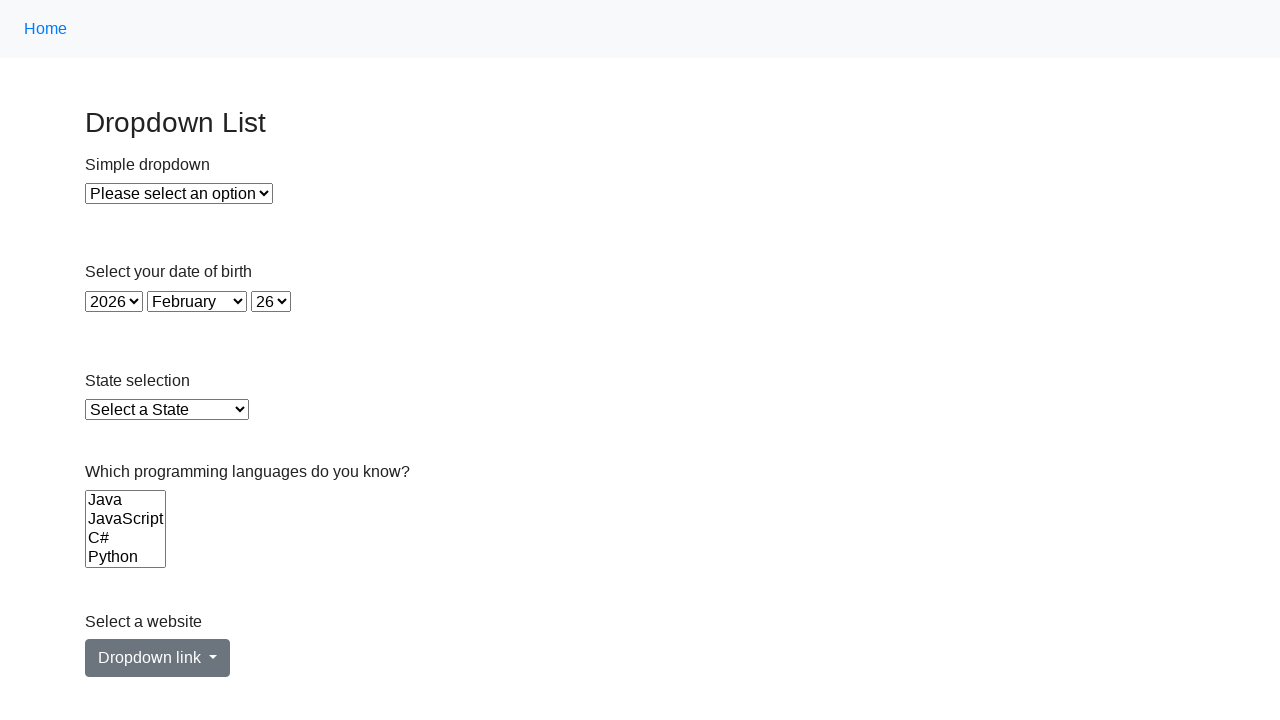

Located the dropdown element
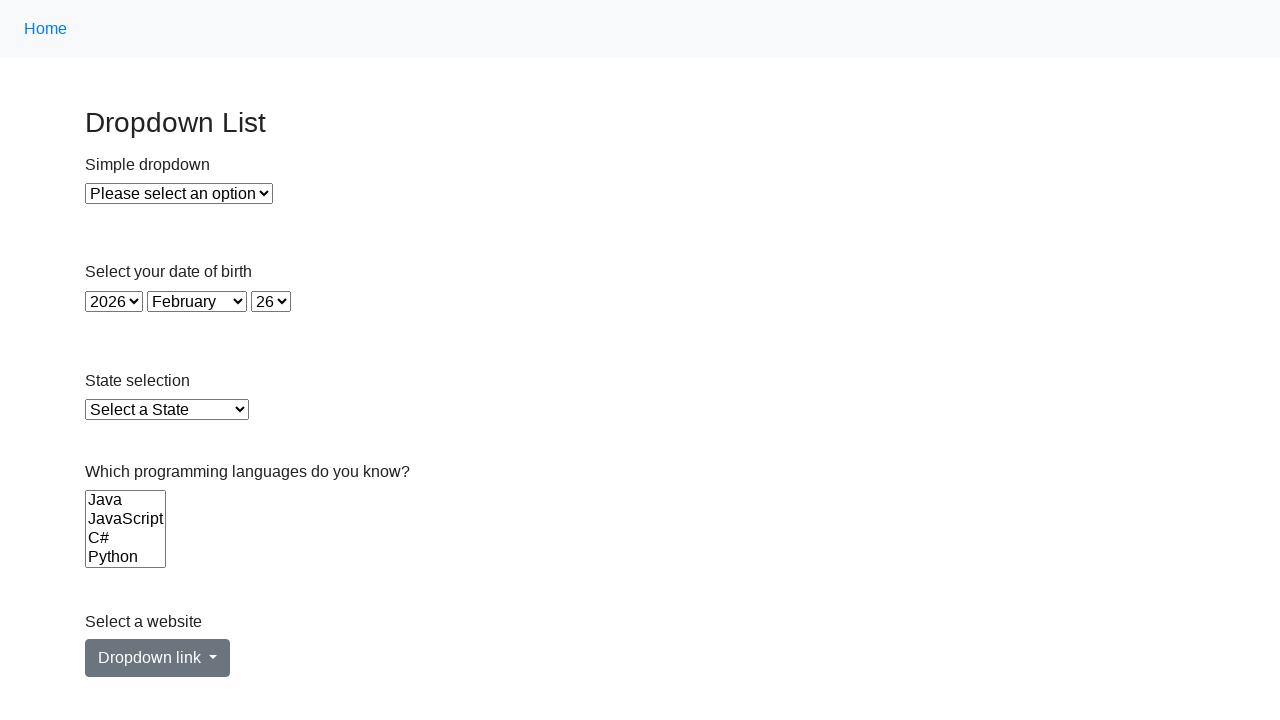

Retrieved dropdown input value: ''
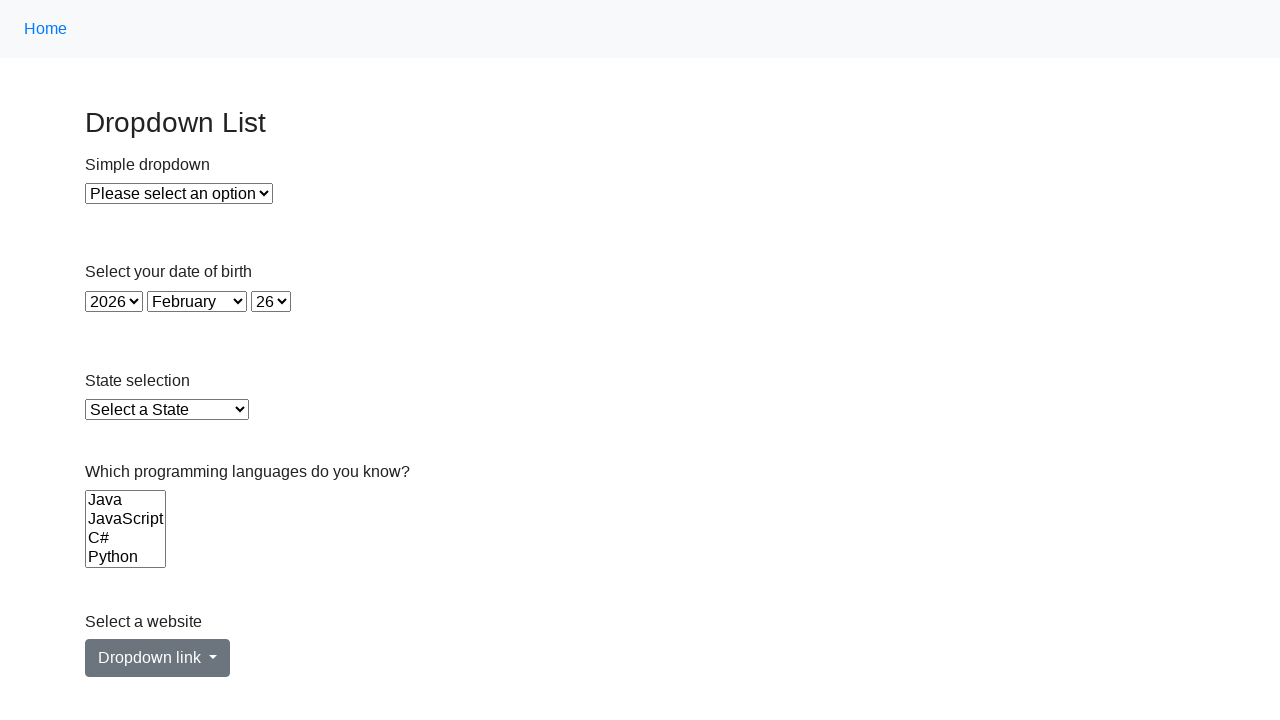

Verified that default selected option is 'Select a State'
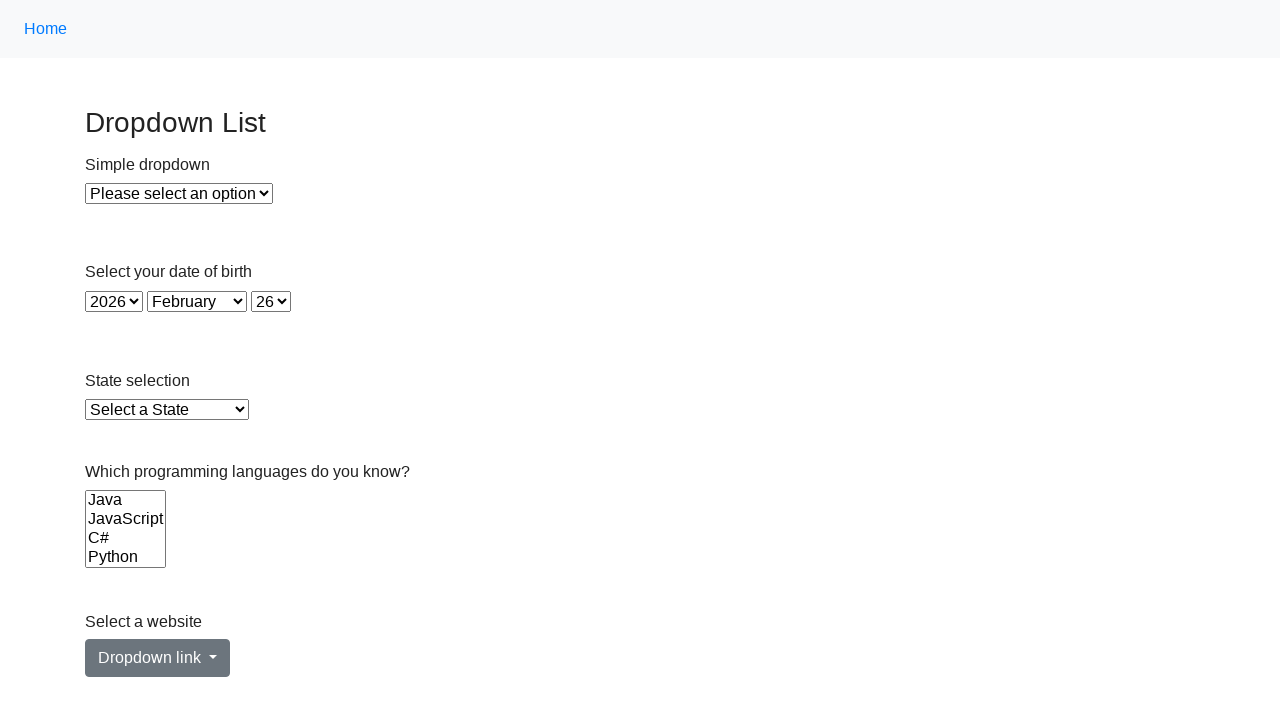

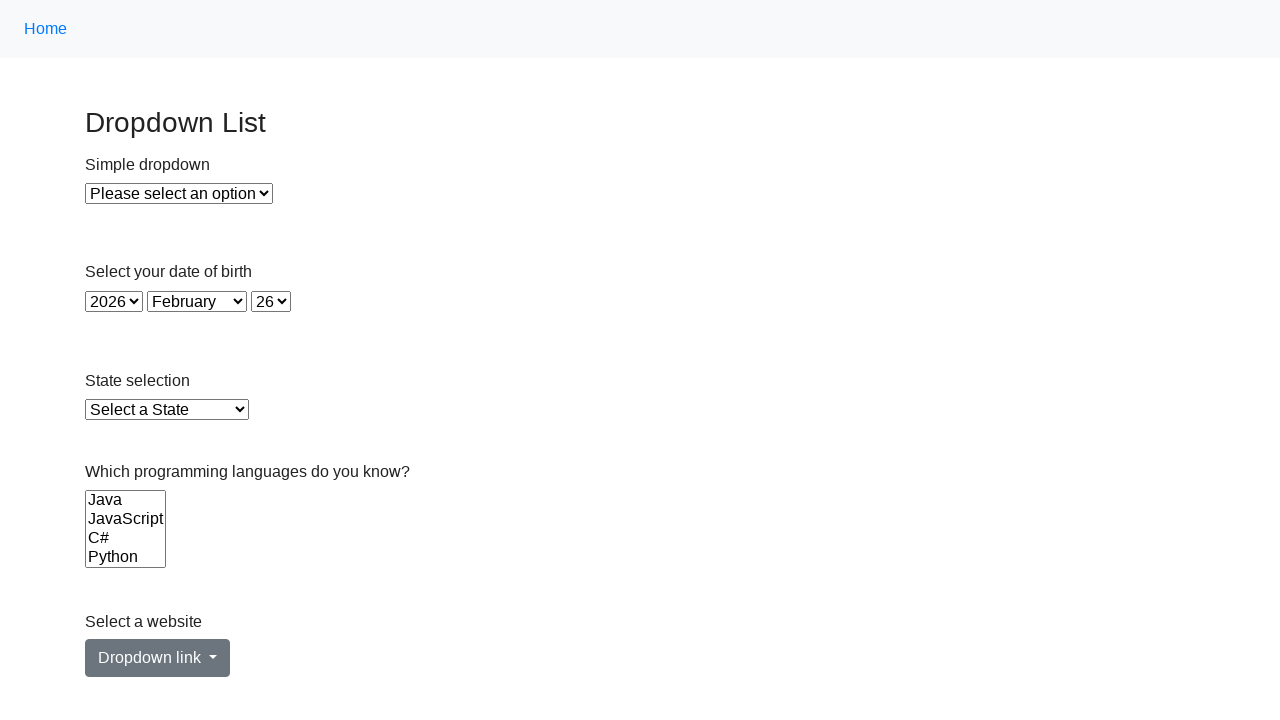